Tests interaction with SVG elements on a file upload page by clicking on an uploader element and then clicking on an SVG icon associated with "My Device" option

Starting URL: https://www.west-wind.com/wconnect/wcscripts/fileupload.wwd

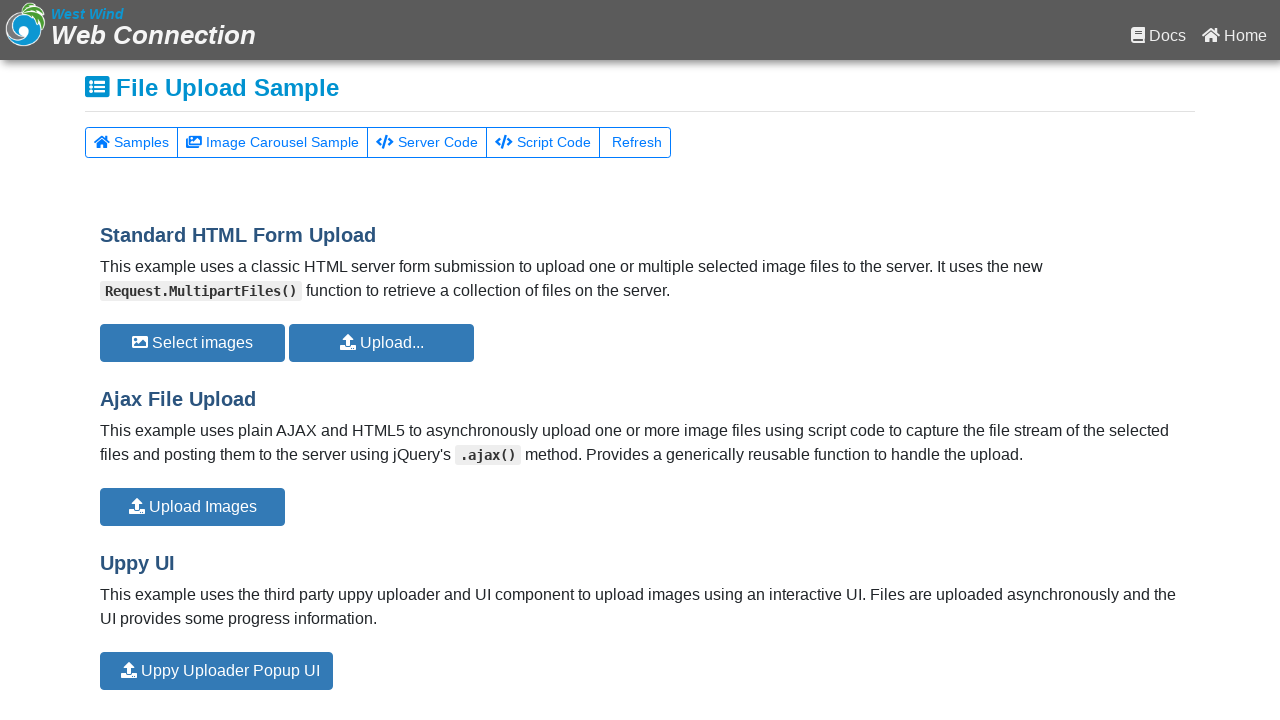

Clicked on the Uppy image uploader element at (216, 671) on #UppyImageUploader
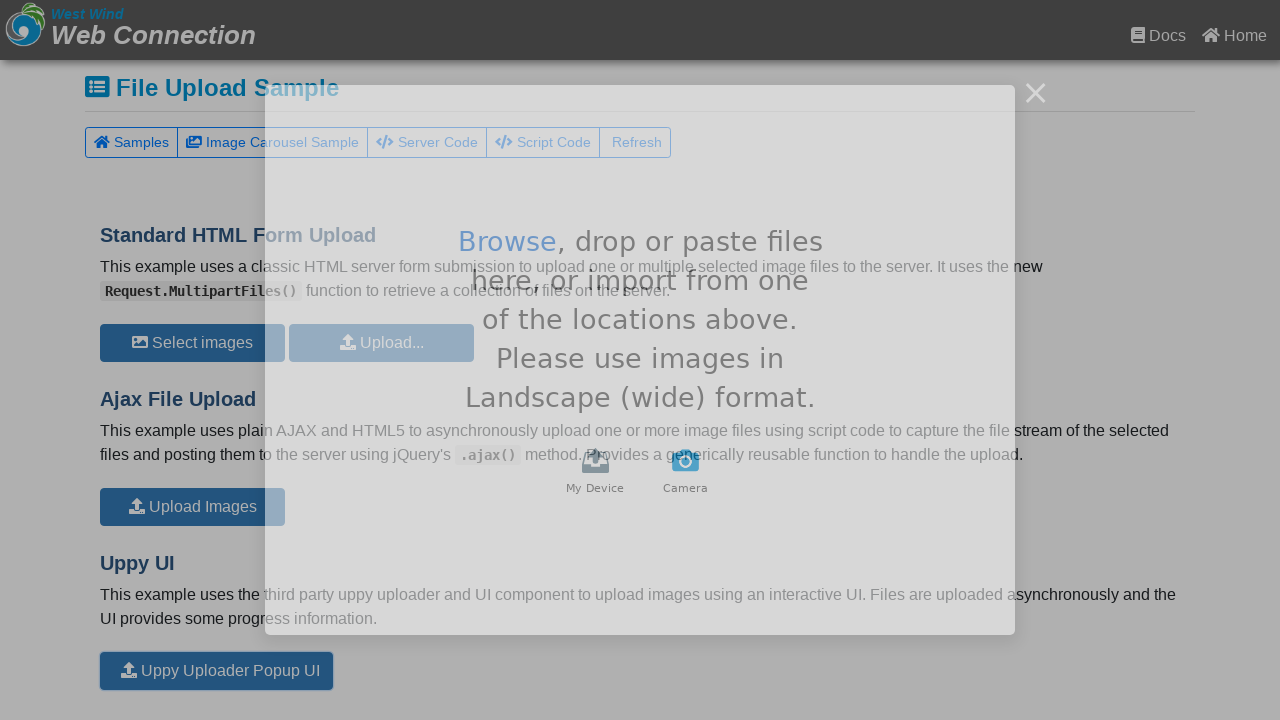

Clicked on the SVG icon associated with 'My Device' option at (595, 461) on xpath=//div[text()='My Device']/preceding-sibling::*[name()='svg']
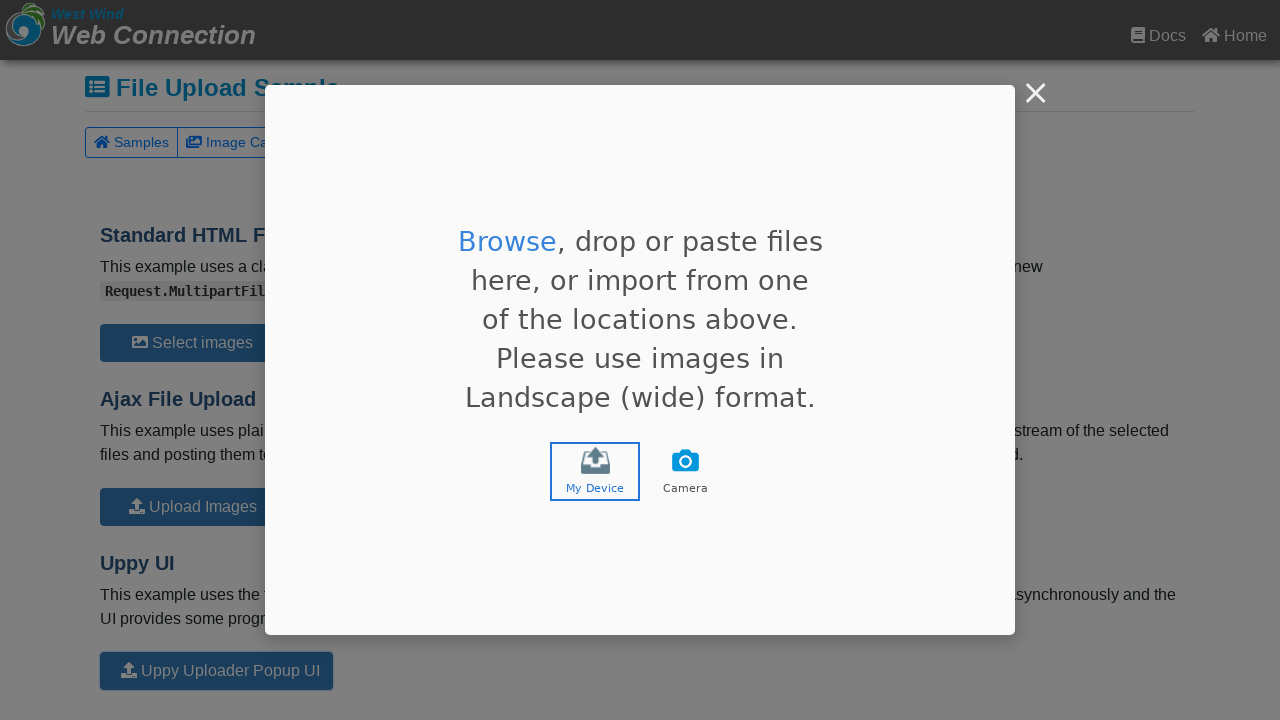

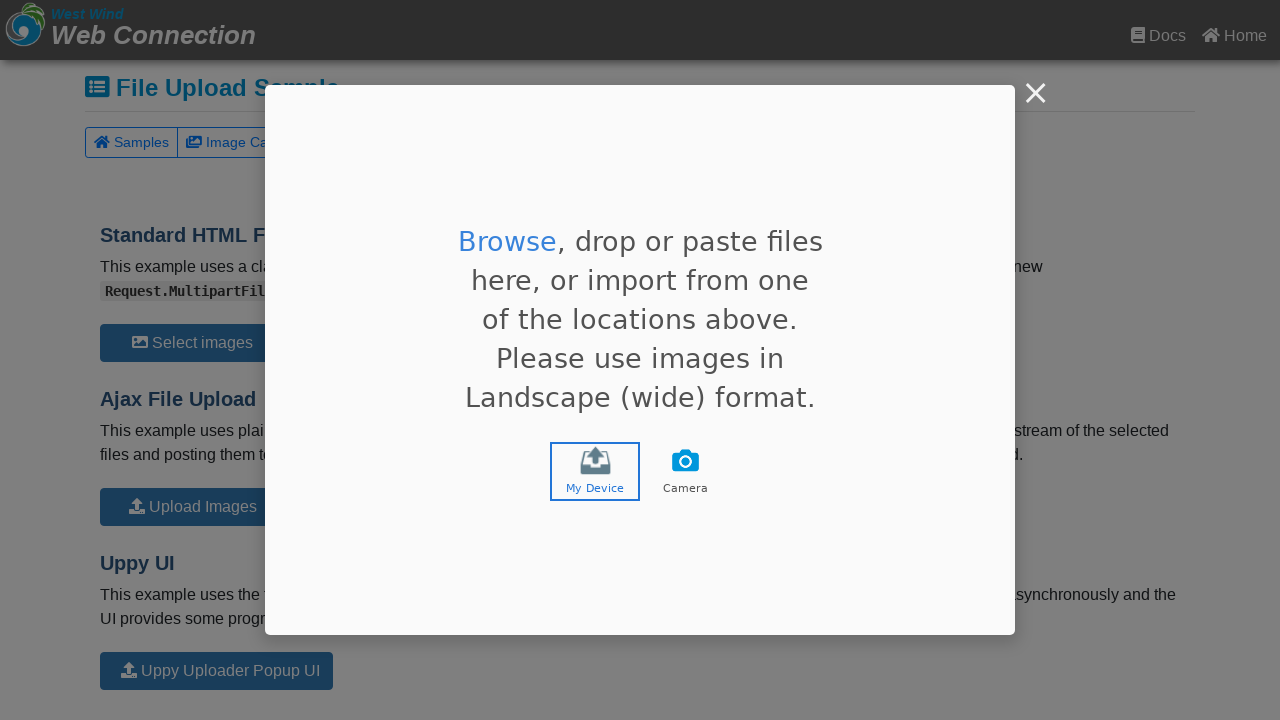